Tests the user registration form by filling out all required fields and submitting the registration

Starting URL: https://parabank.parasoft.com/parabank/index.htm

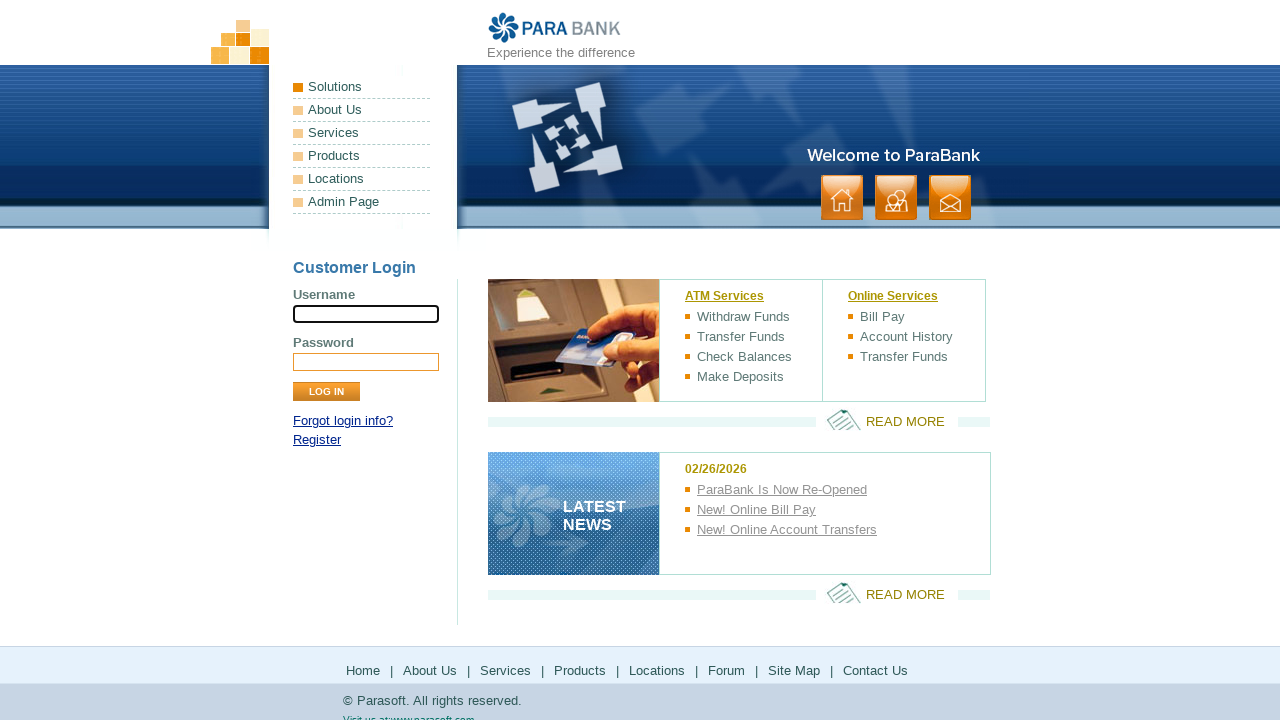

Clicked Register link to navigate to registration form at (317, 440) on a:text('Register')
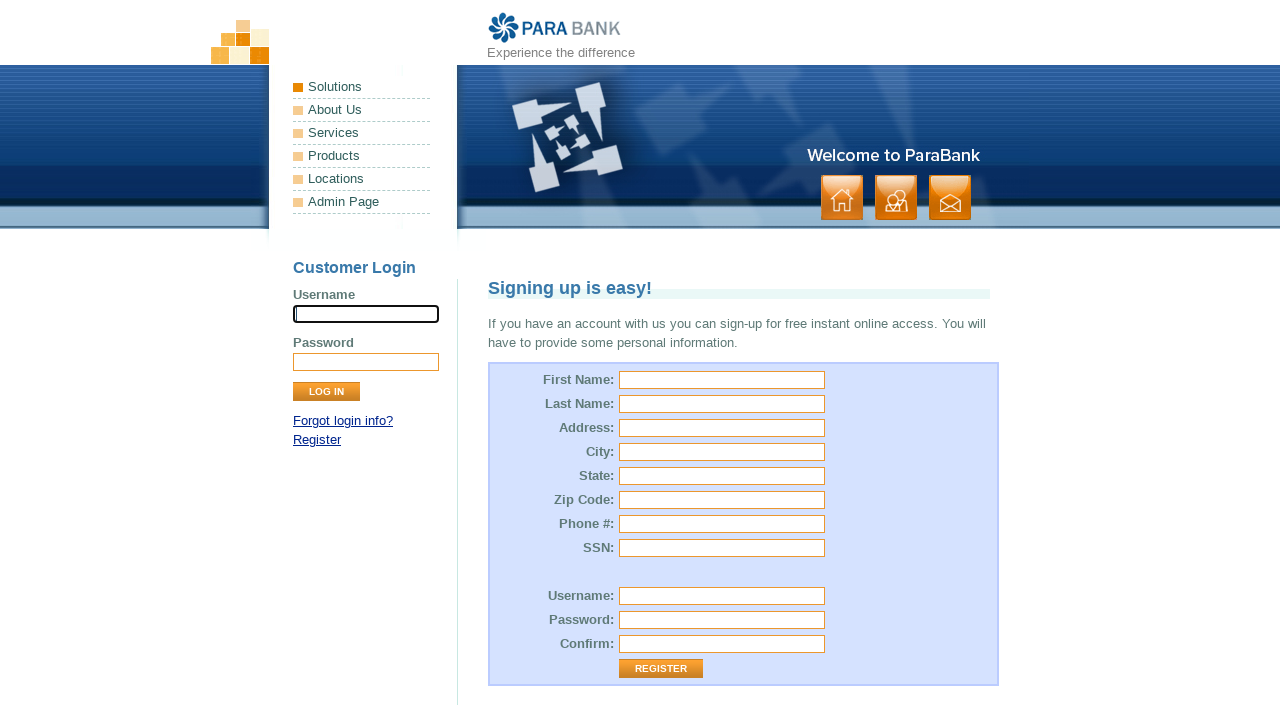

Filled first name field with 'John' on #customer\.firstName
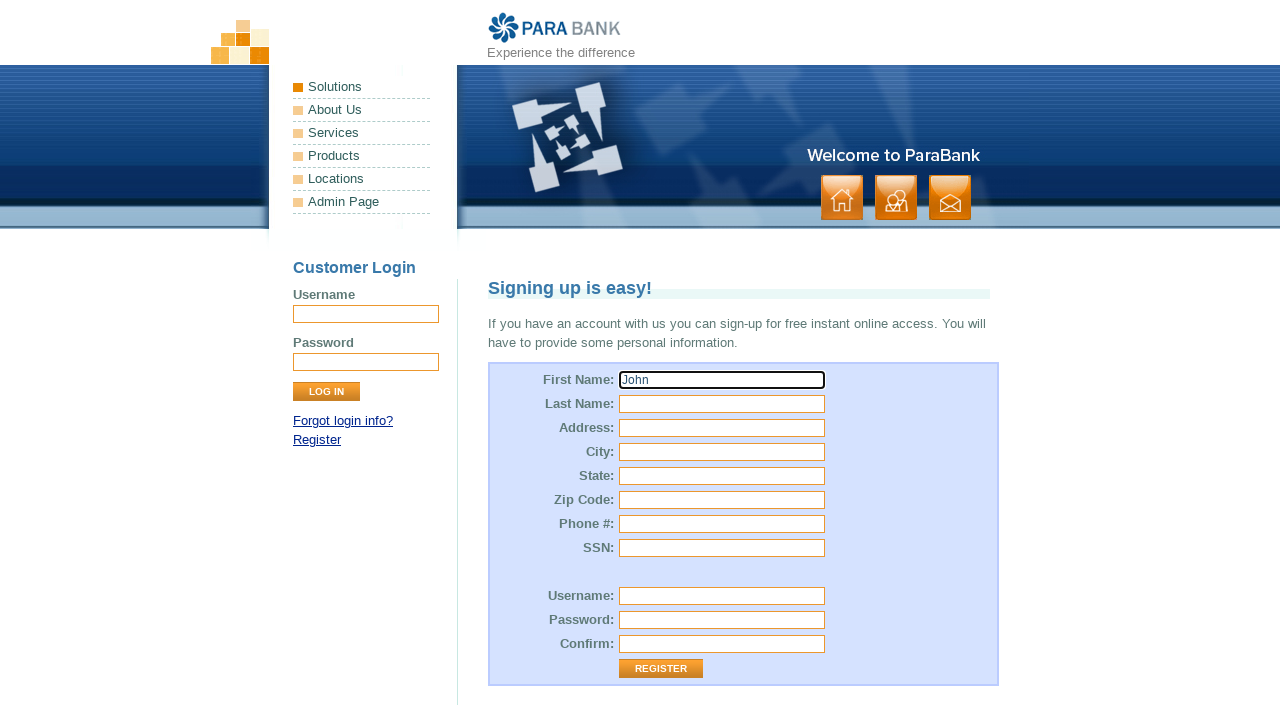

Filled last name field with 'Smith' on #customer\.lastName
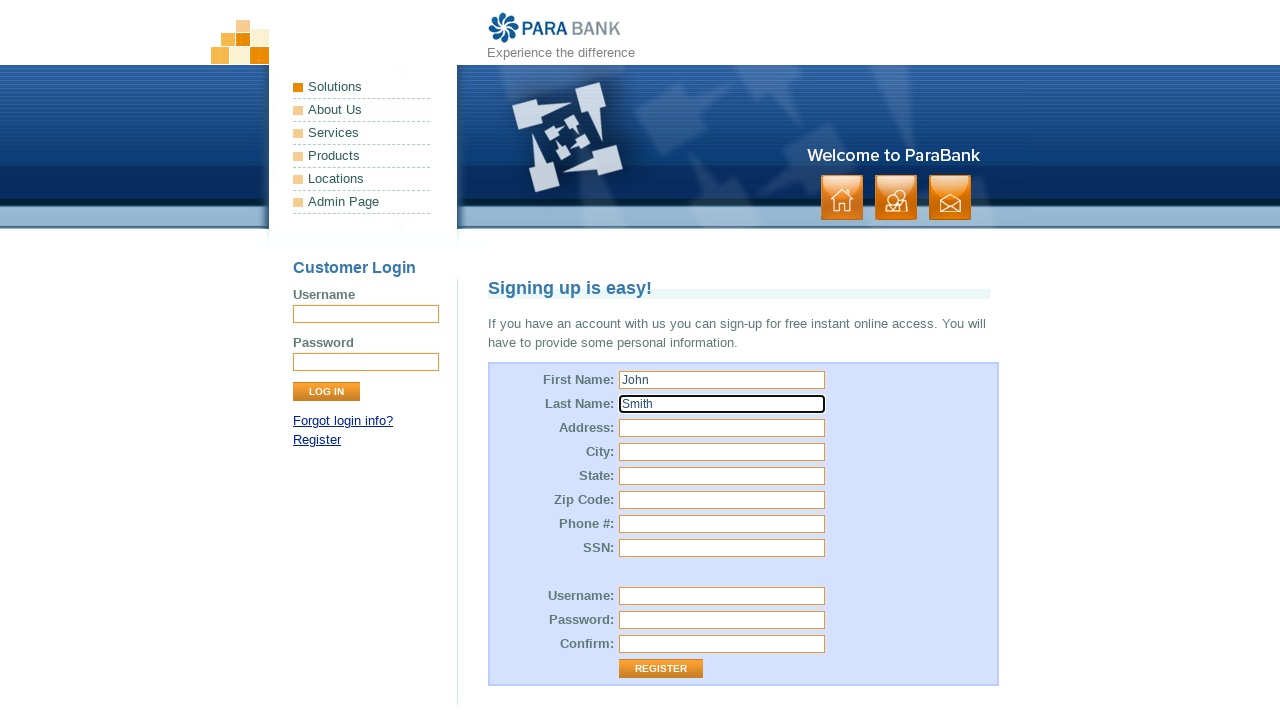

Filled street address field with '123 Main Street' on #customer\.address\.street
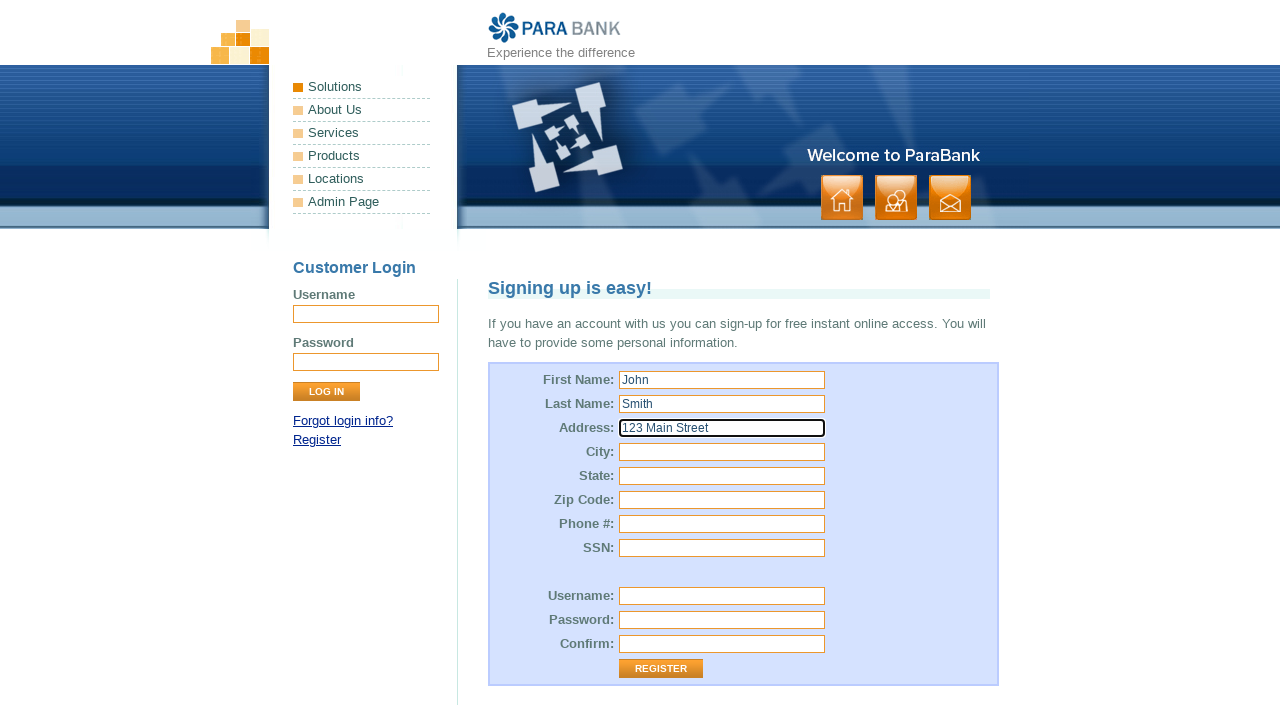

Filled city field with 'Springfield' on #customer\.address\.city
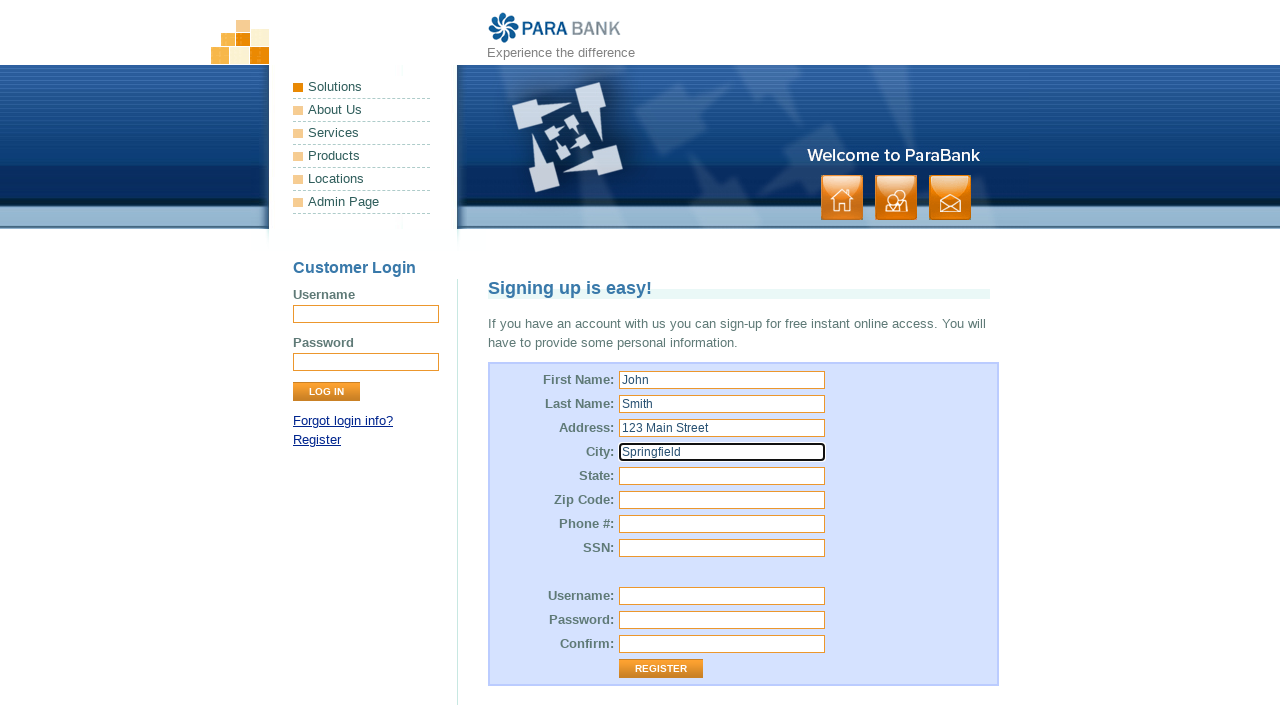

Filled state field with 'IL' on #customer\.address\.state
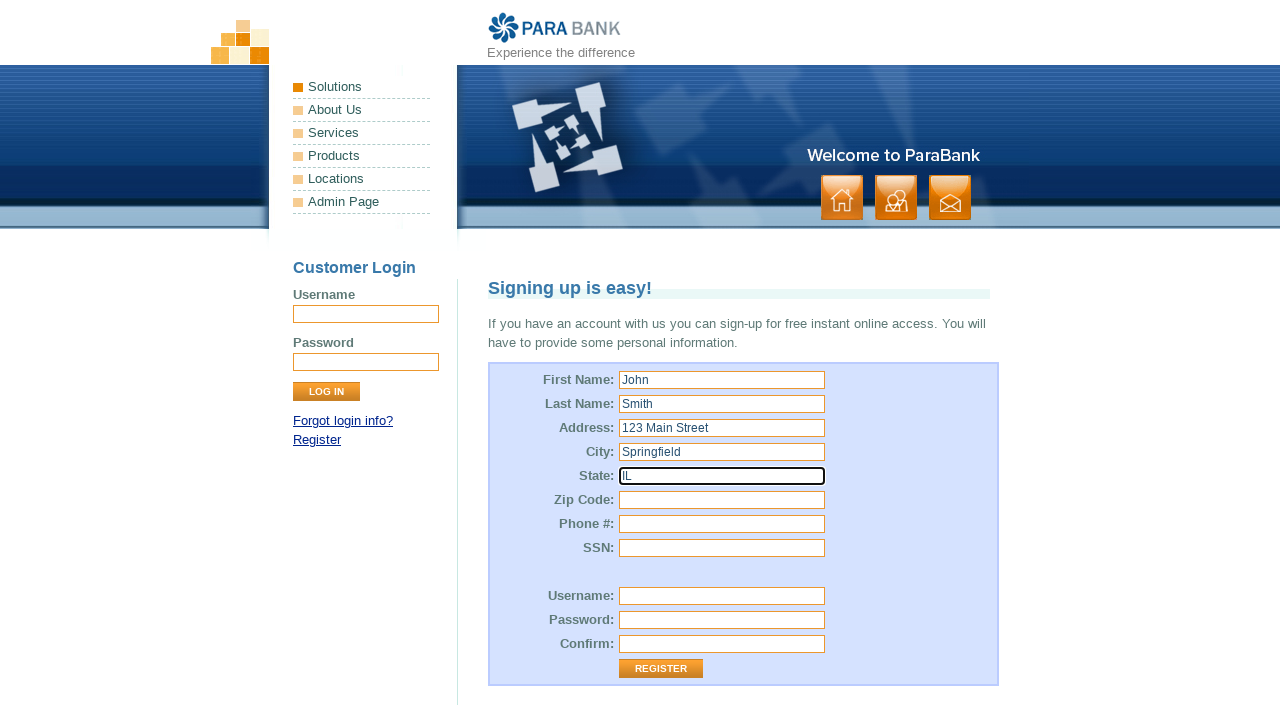

Filled zip code field with '62701' on #customer\.address\.zipCode
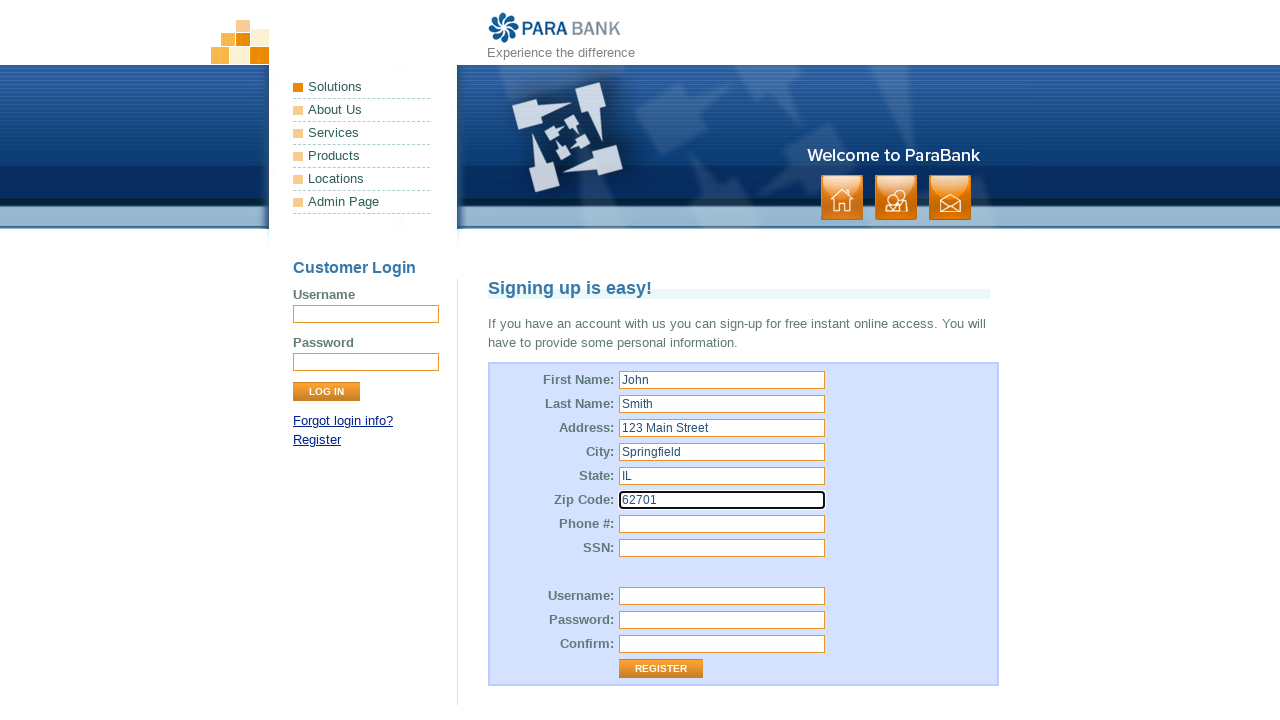

Filled phone number field with '555-123-4567' on #customer\.phoneNumber
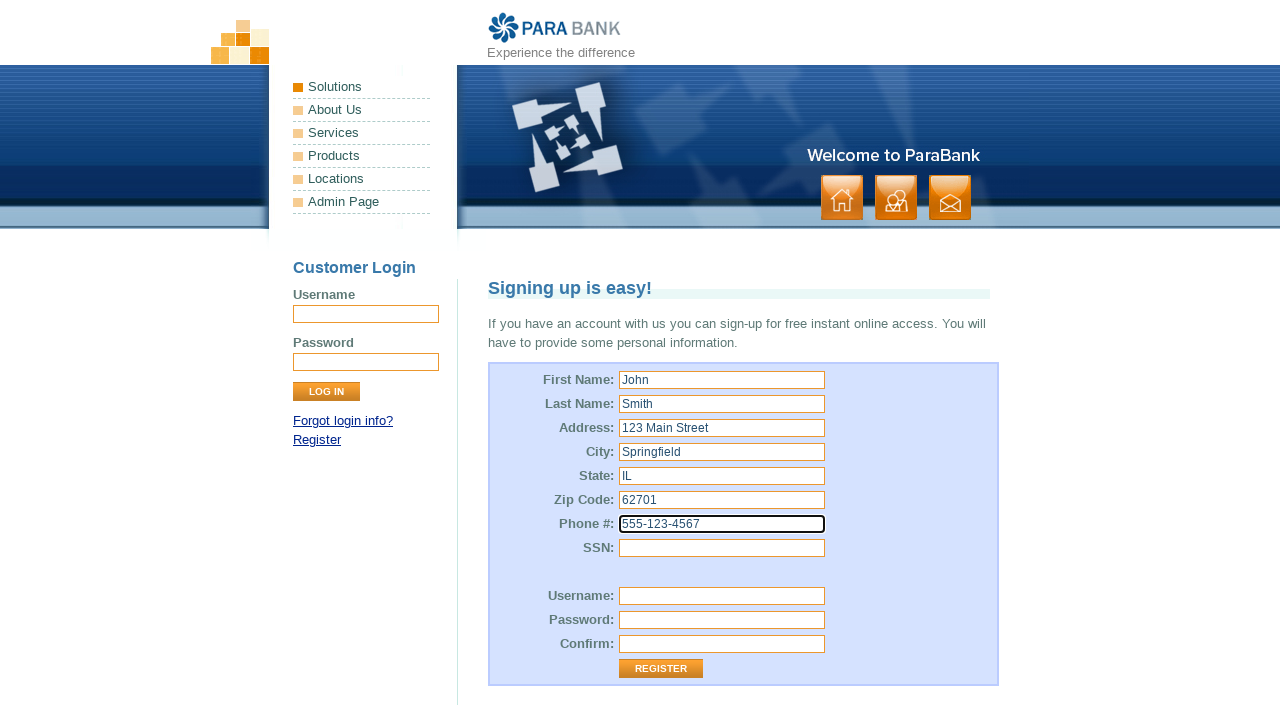

Filled SSN field with '123-45-6789' on #customer\.ssn
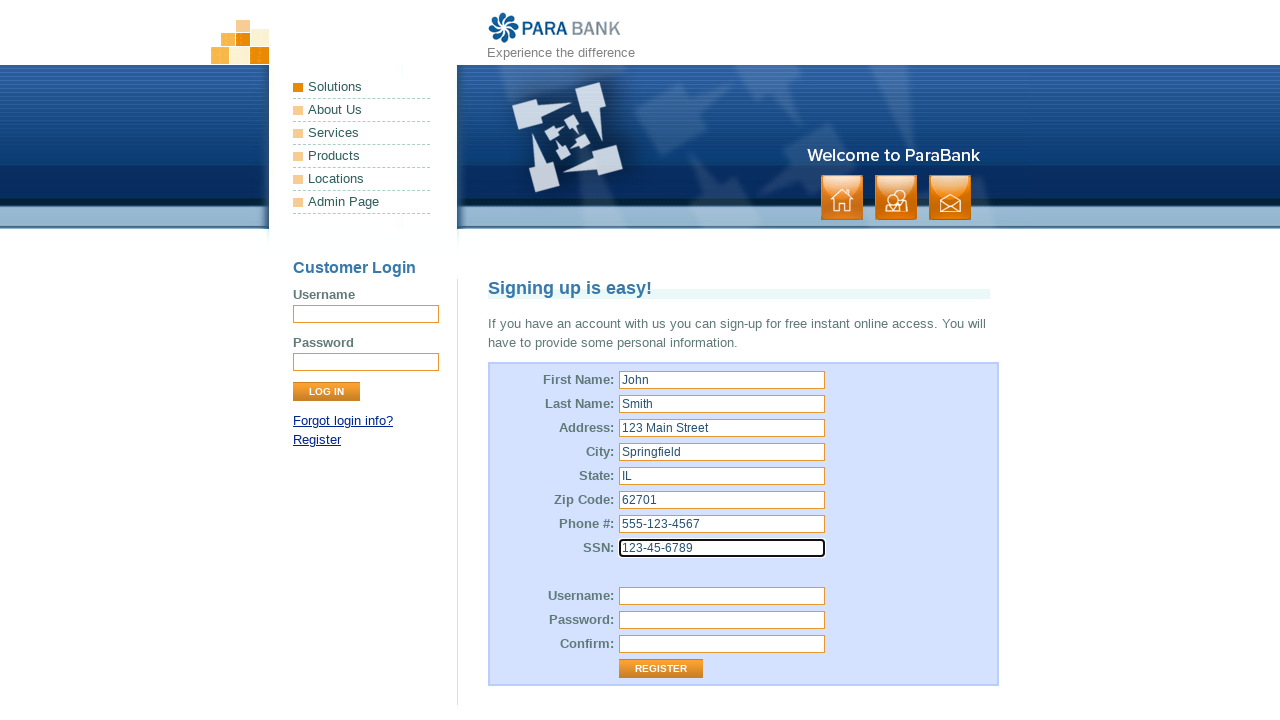

Filled username field with 'johnsmith2024' on #customer\.username
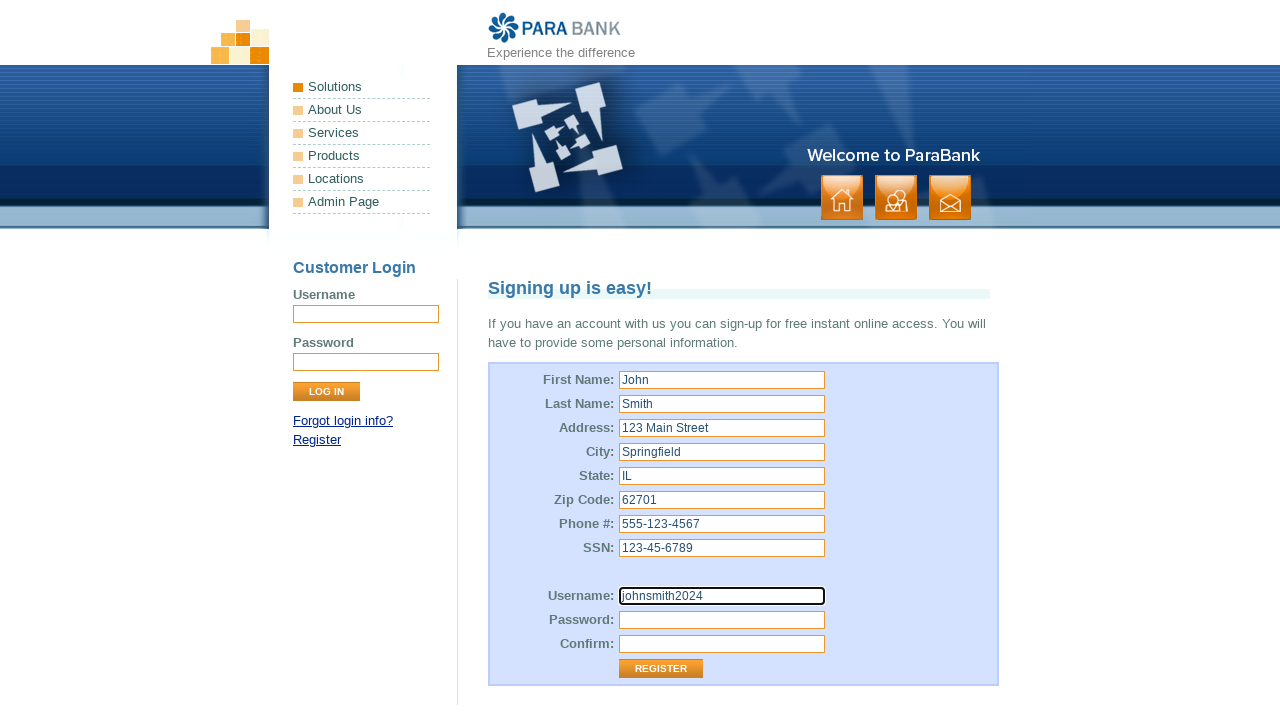

Filled password field with 'SecurePass123' on #customer\.password
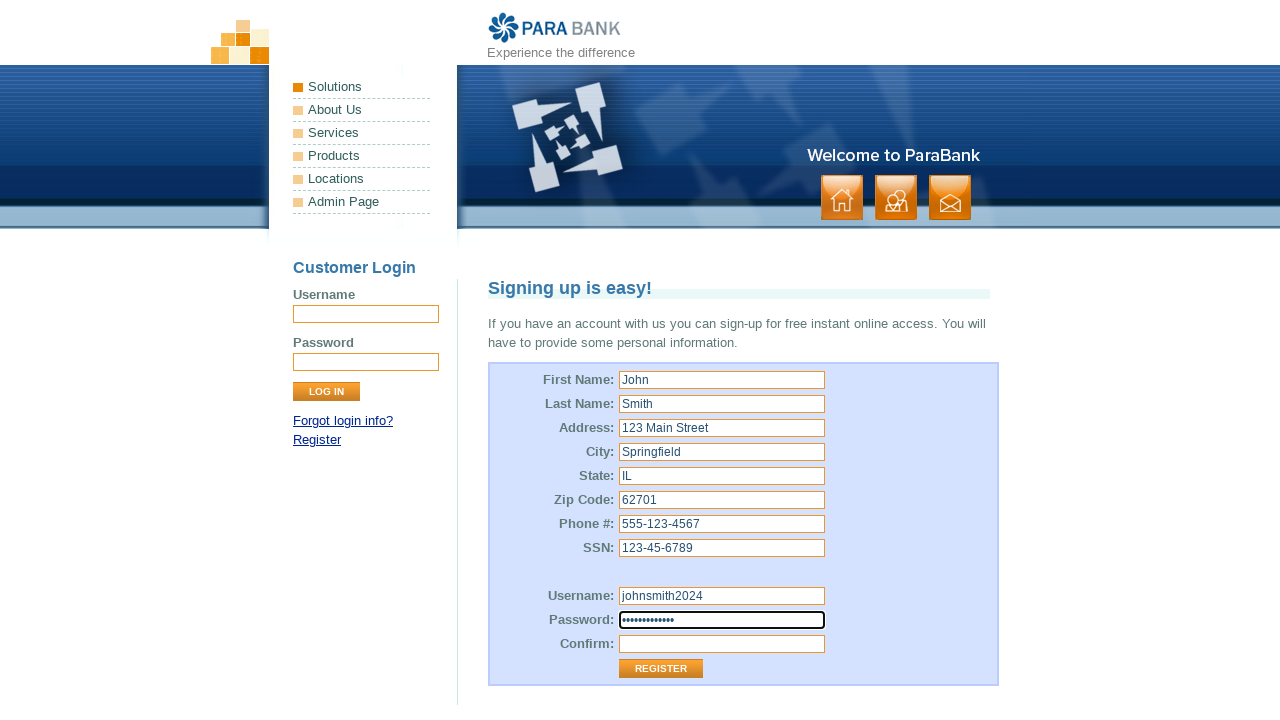

Filled repeated password field with 'SecurePass123' on #repeatedPassword
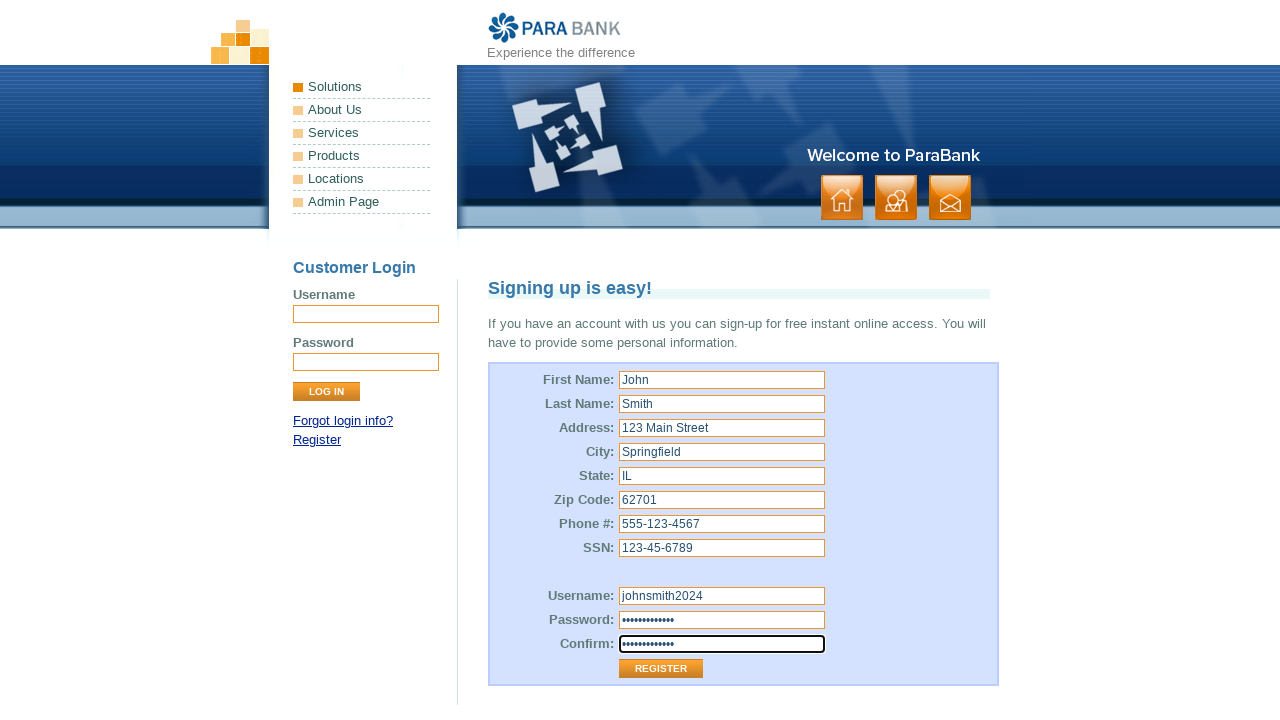

Clicked Register button to submit registration form at (661, 669) on input[value='Register']
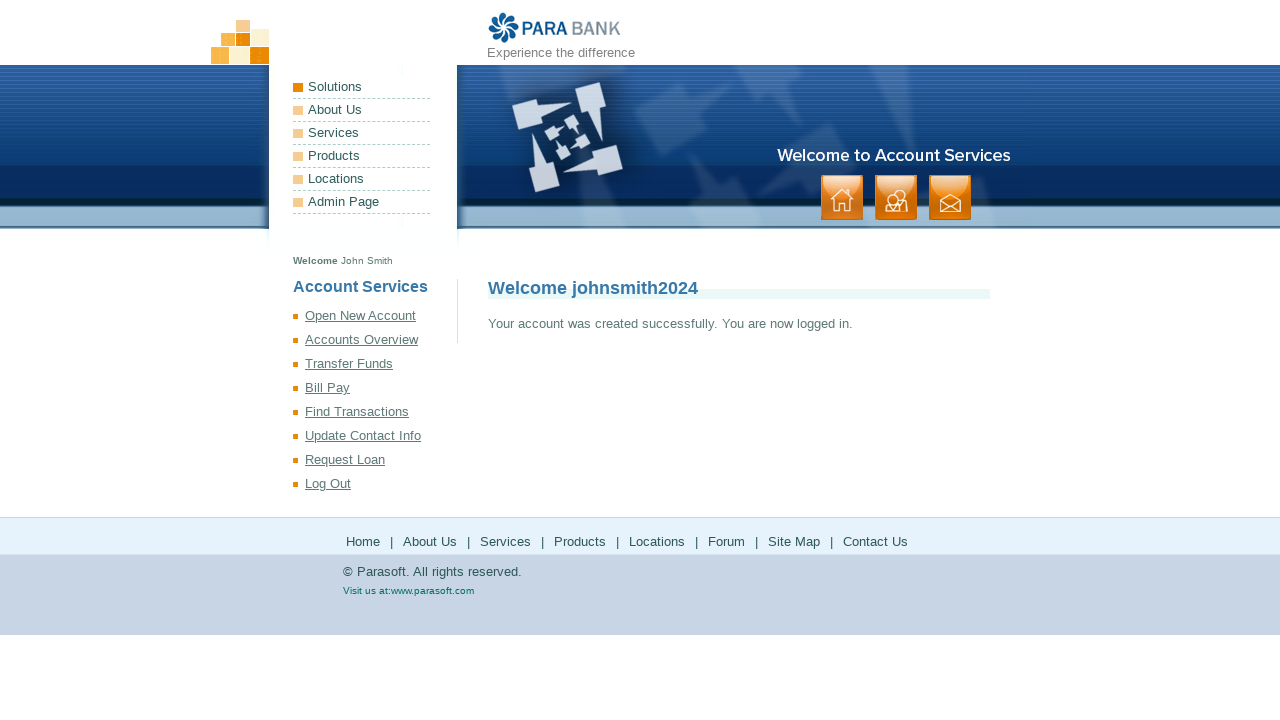

Waited for network to be idle and registration to complete
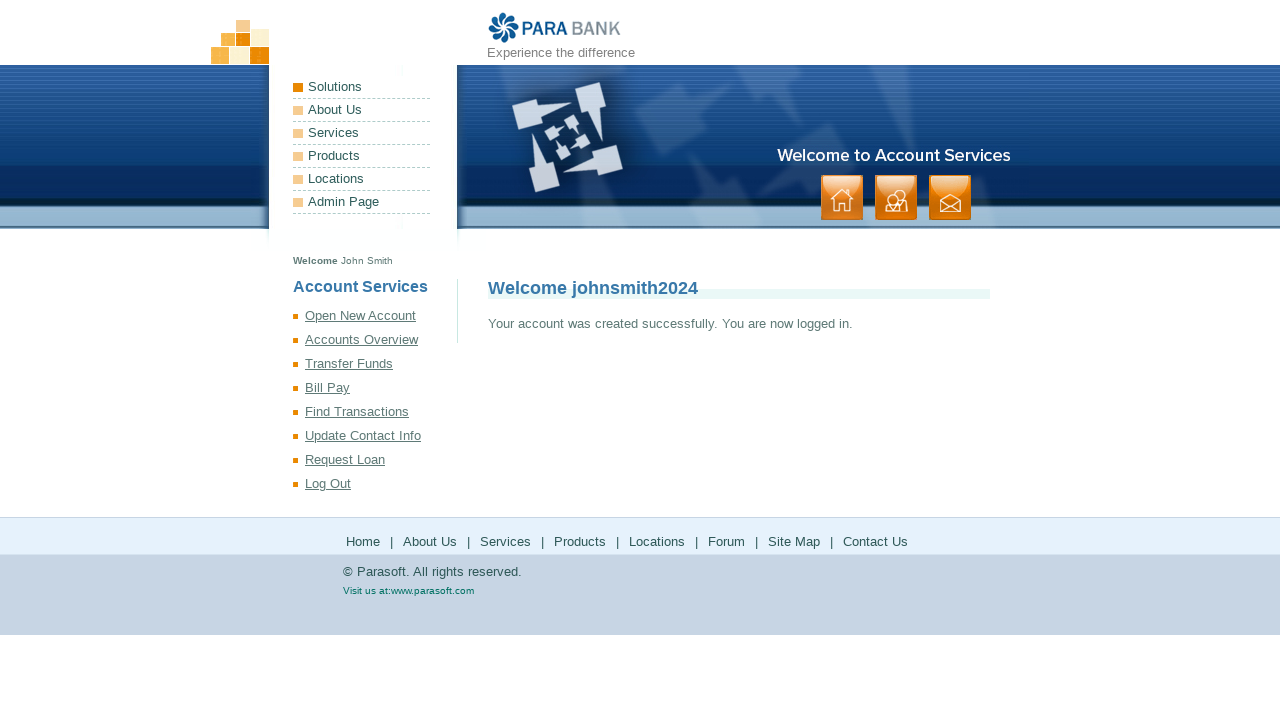

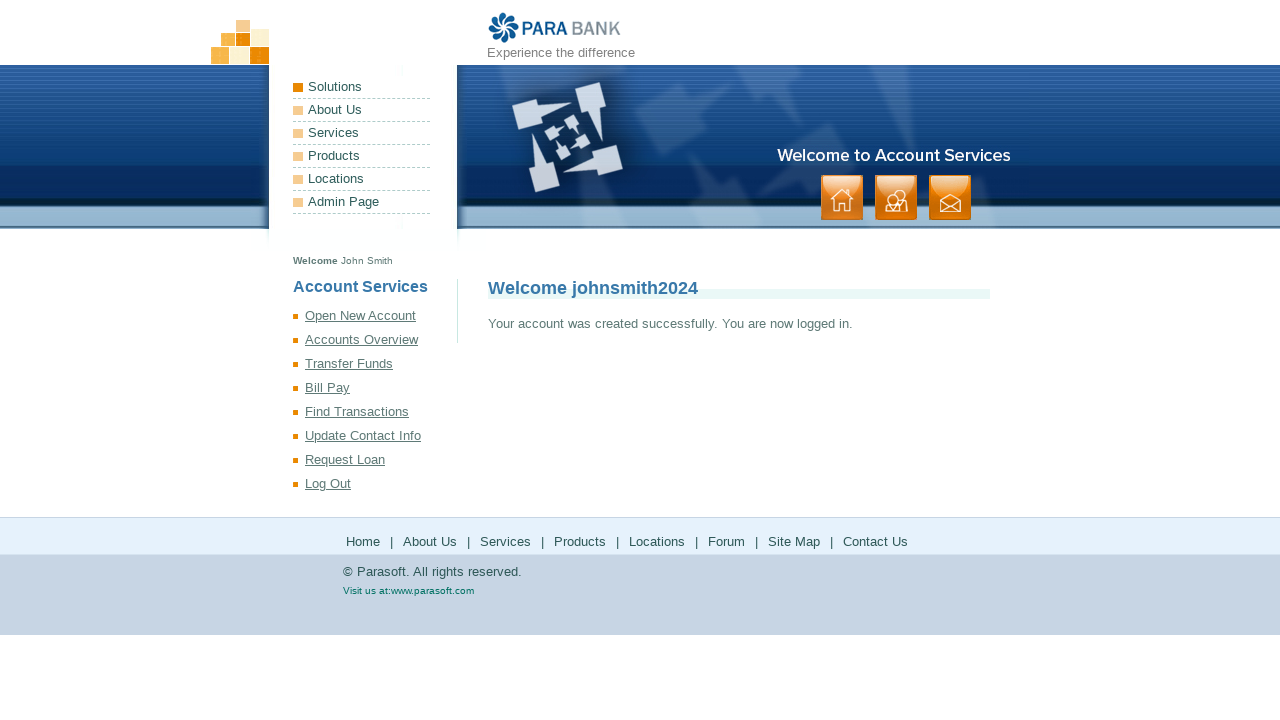